Tests alert handling by clicking a button that triggers a delayed alert and accepting it

Starting URL: https://demoqa.com/alerts

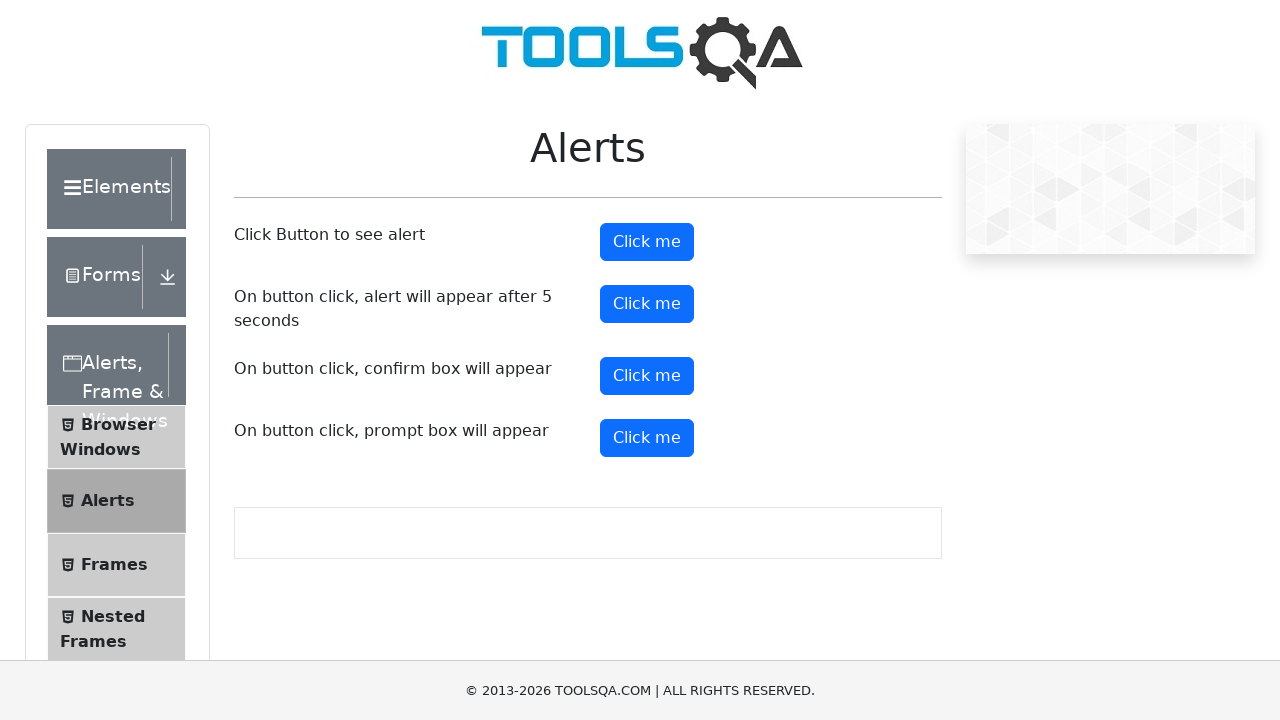

Clicked button to trigger delayed alert at (647, 304) on #timerAlertButton
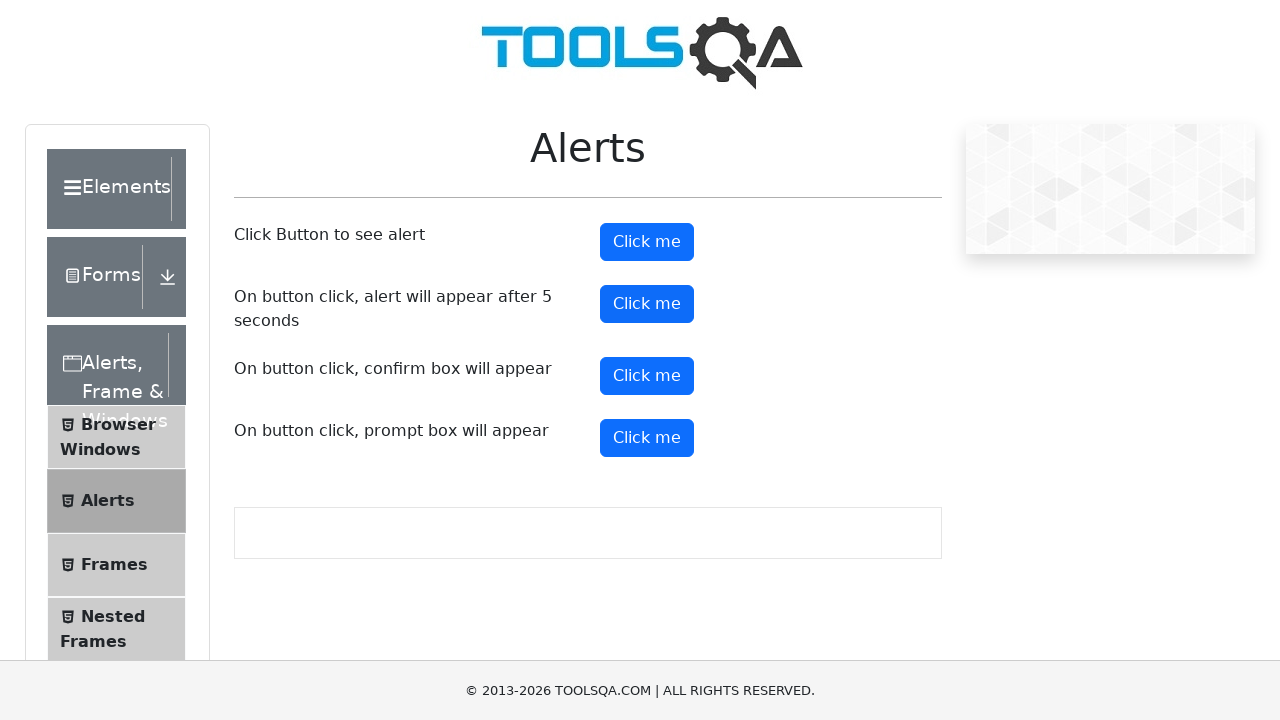

Set up dialog handler to accept alerts
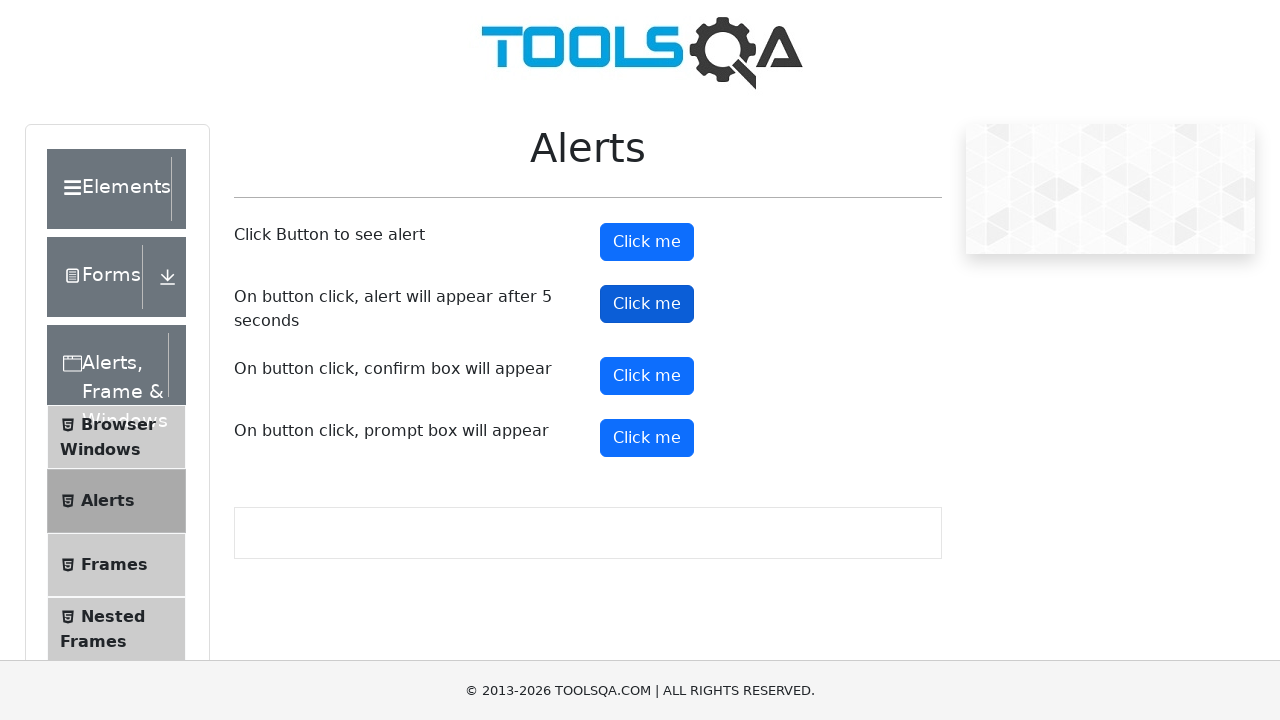

Waited 6 seconds for delayed alert to appear and be handled
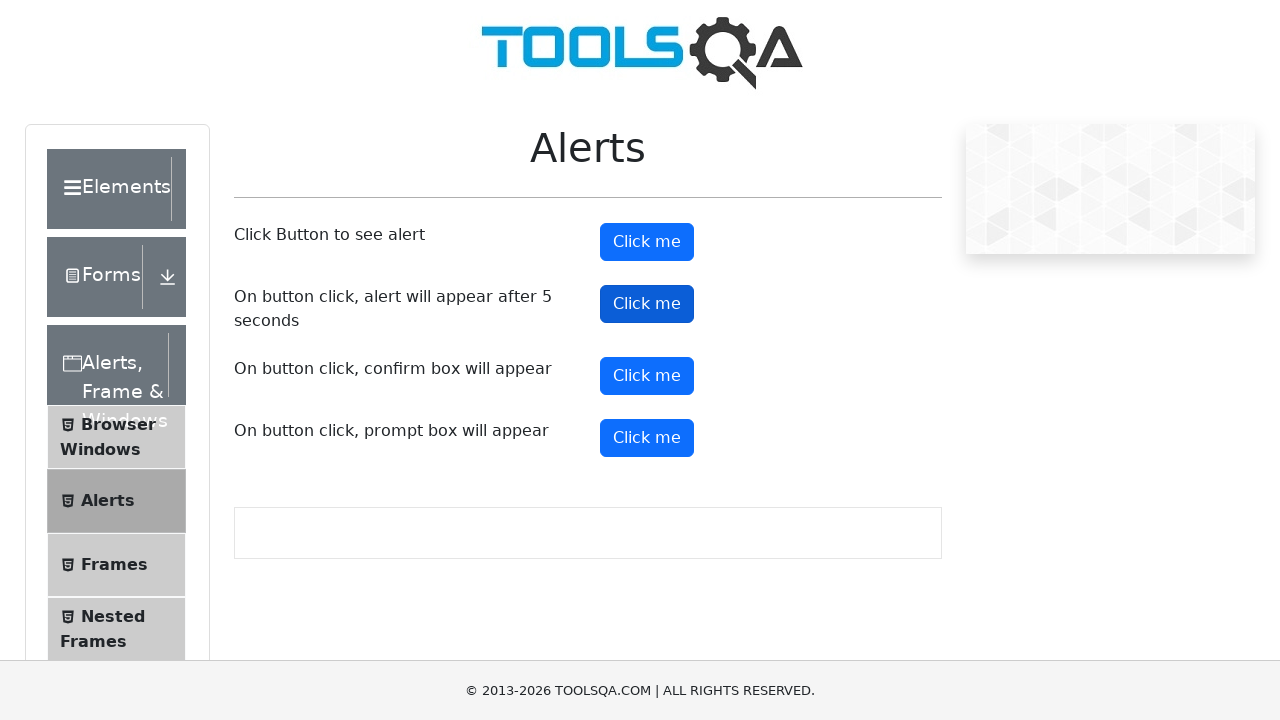

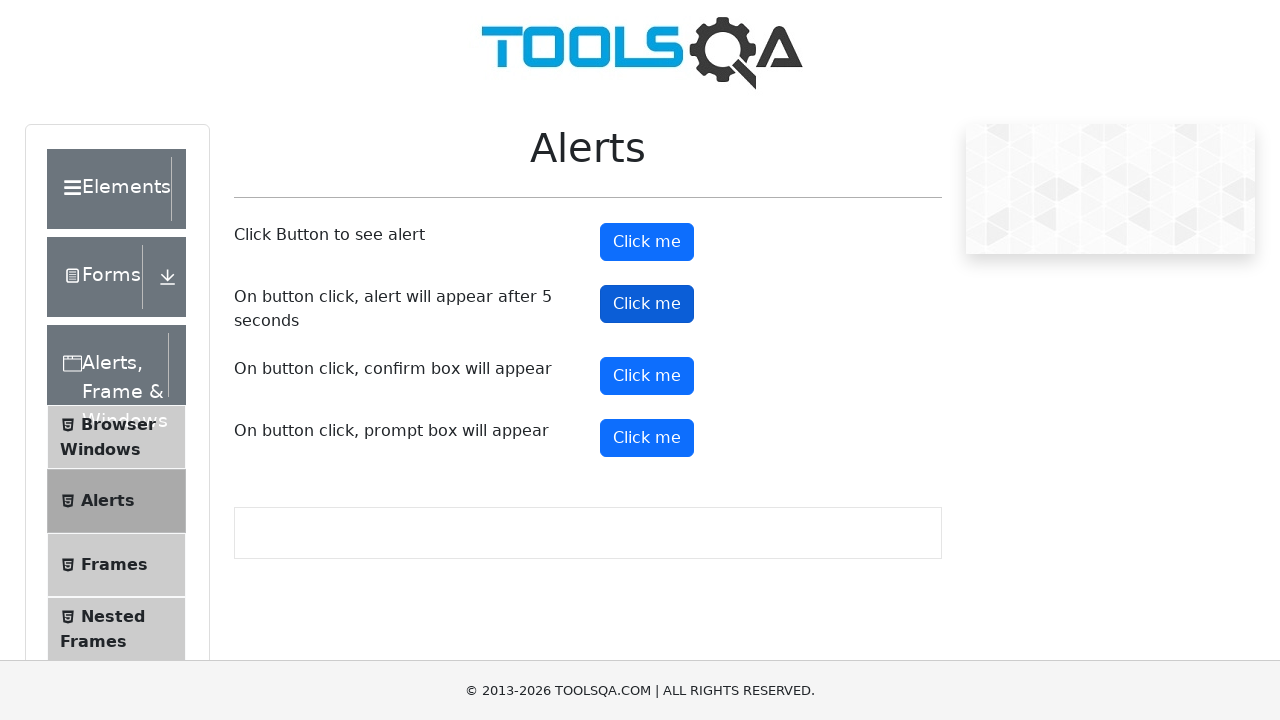